Tests XYZ Bank demo application by clicking the primary button and interacting with the user selection dropdown

Starting URL: https://www.globalsqa.com/angularJs-protractor/BankingProject/#/login

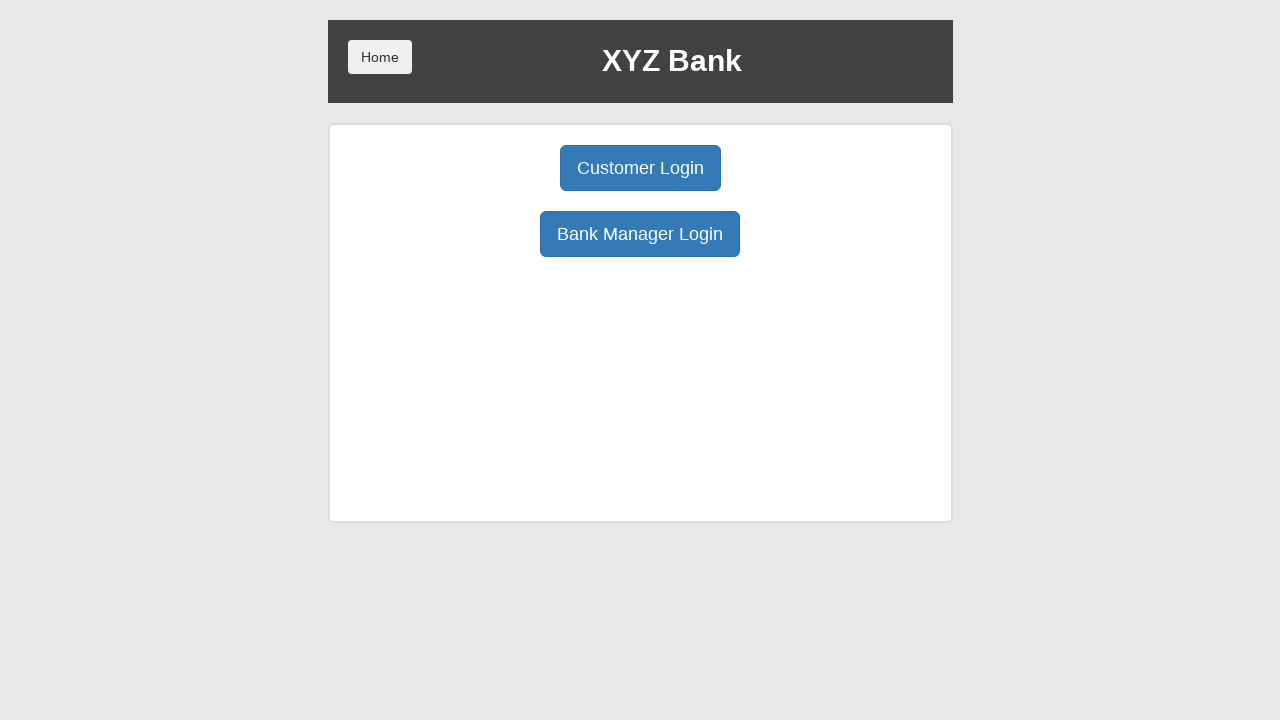

Verified page title is 'XYZ Bank'
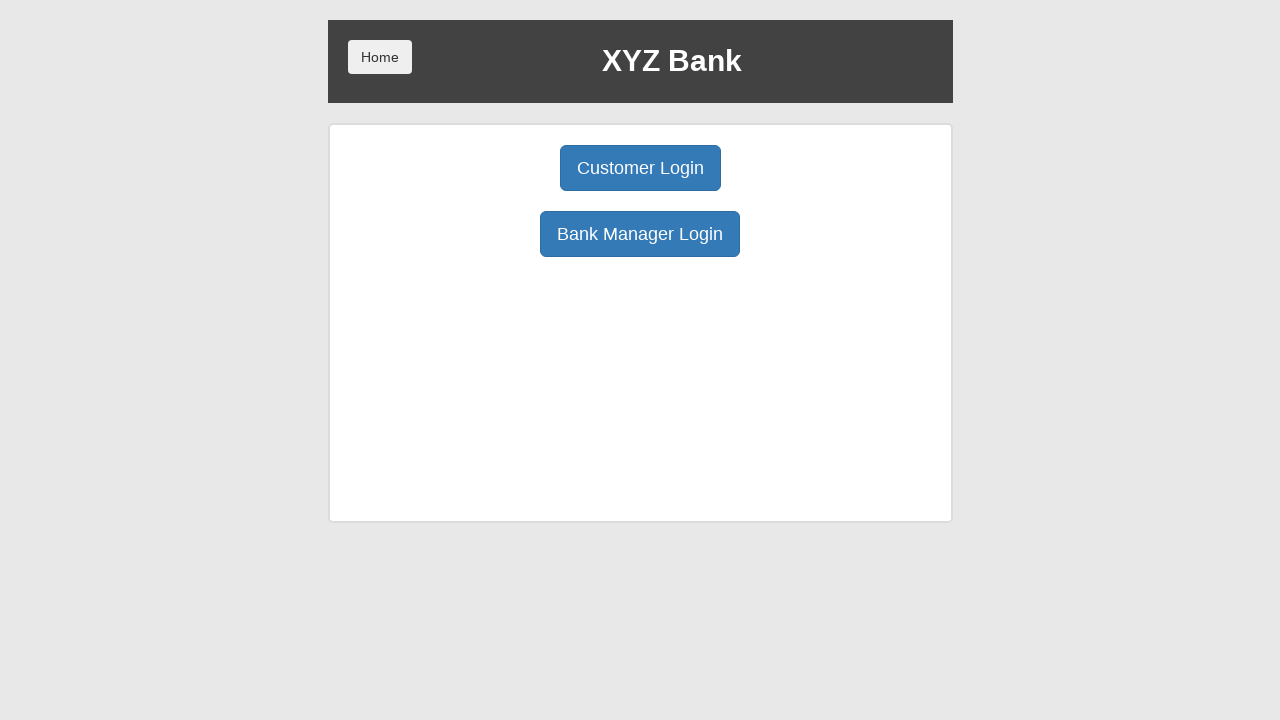

Clicked primary button on XYZ Bank login page at (640, 168) on button.btn.btn-primary
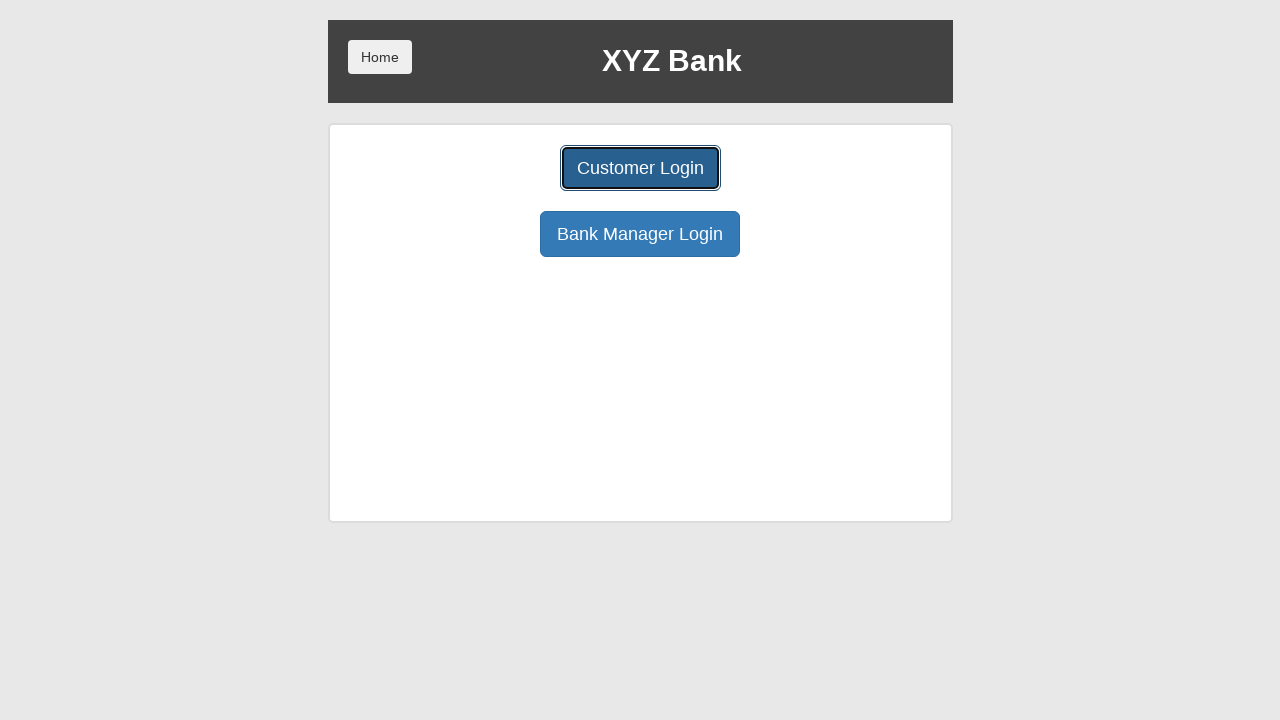

Clicked user selection dropdown at (640, 187) on #userSelect
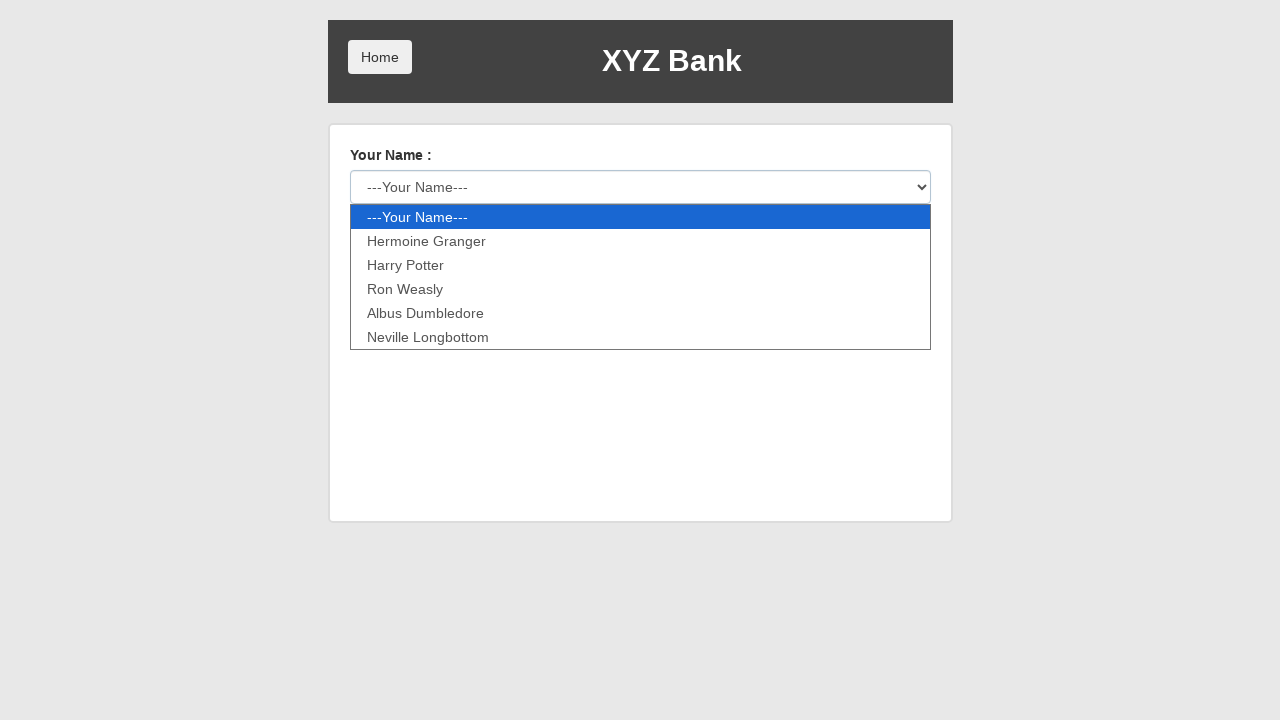

Waited 3 seconds for dropdown interaction to complete
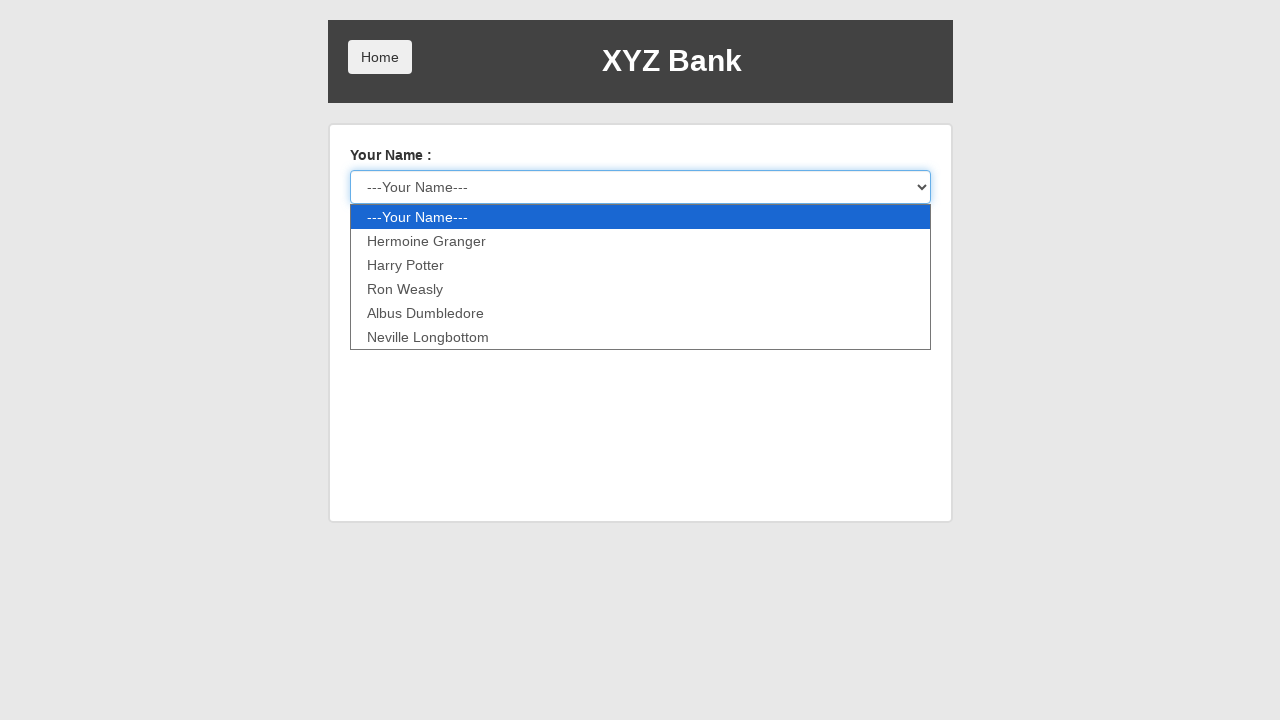

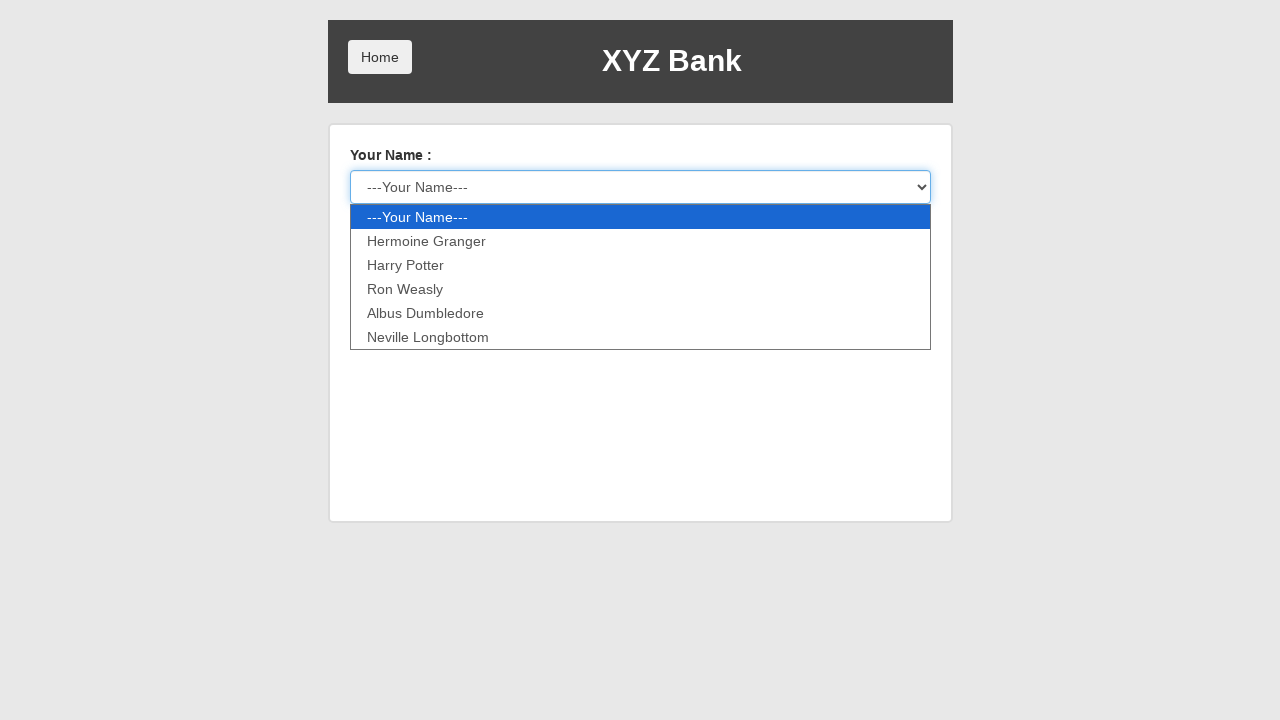